Tests JavaScript alert handling by filling a name field, triggering an alert and accepting it, then triggering a confirm dialog and dismissing it.

Starting URL: https://rahulshettyacademy.com/AutomationPractice/

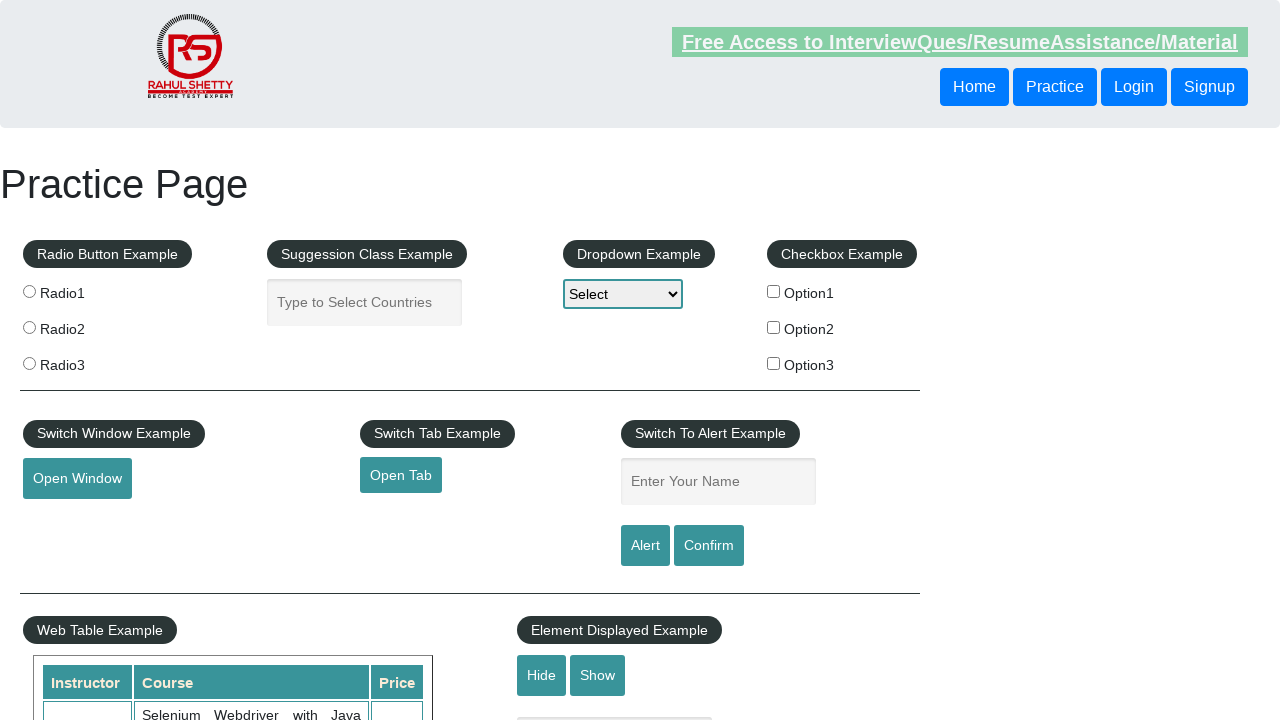

Filled name field with 'Kushal' on #name
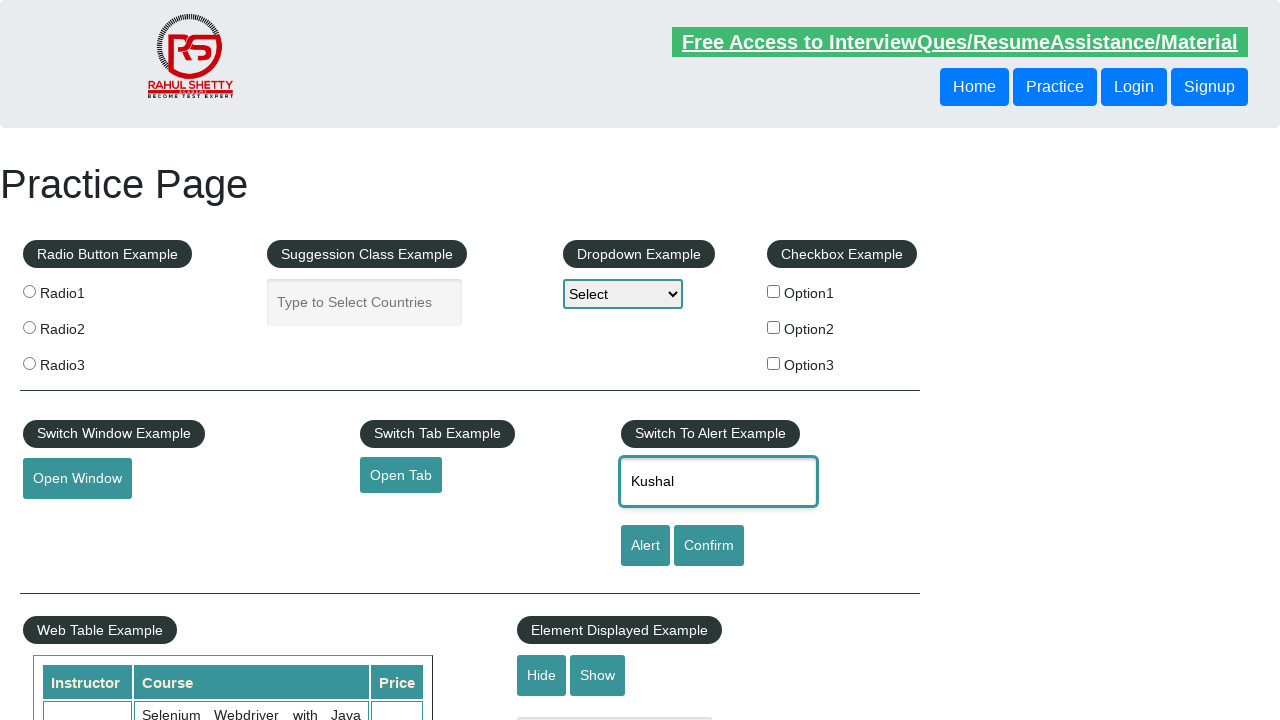

Clicked alert button to trigger JavaScript alert at (645, 546) on #alertbtn
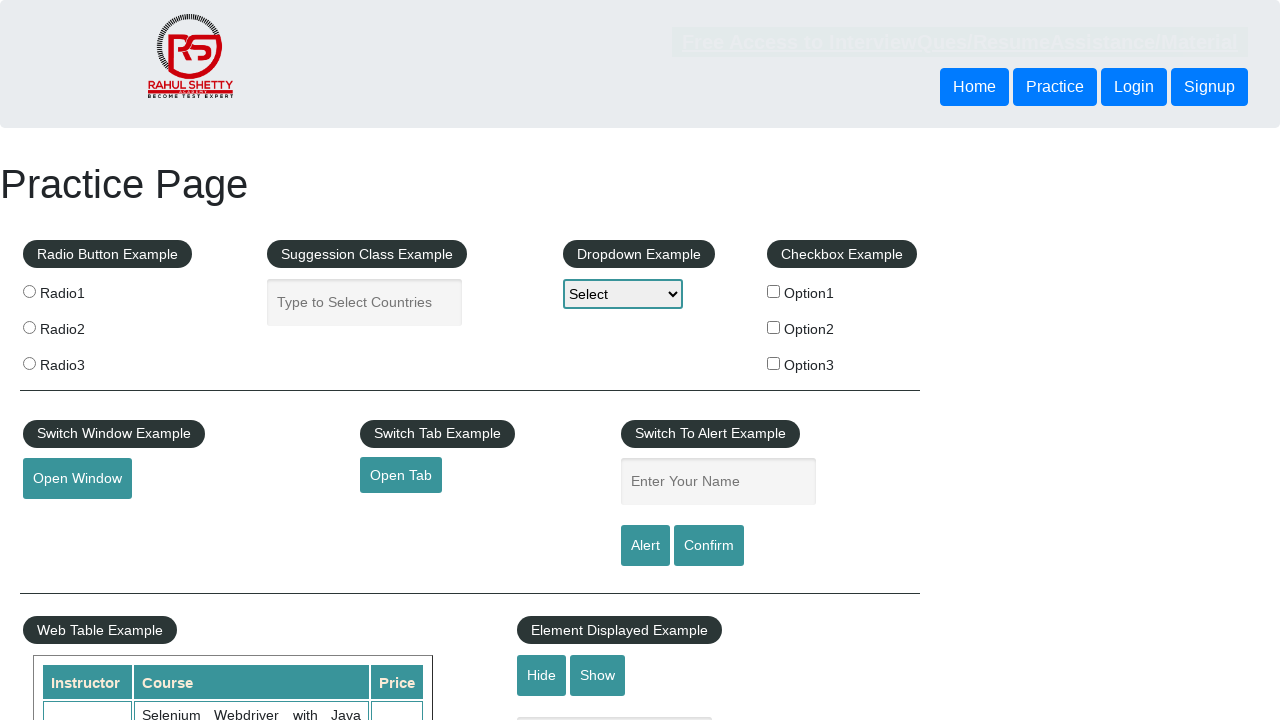

Set up dialog handler to accept alerts
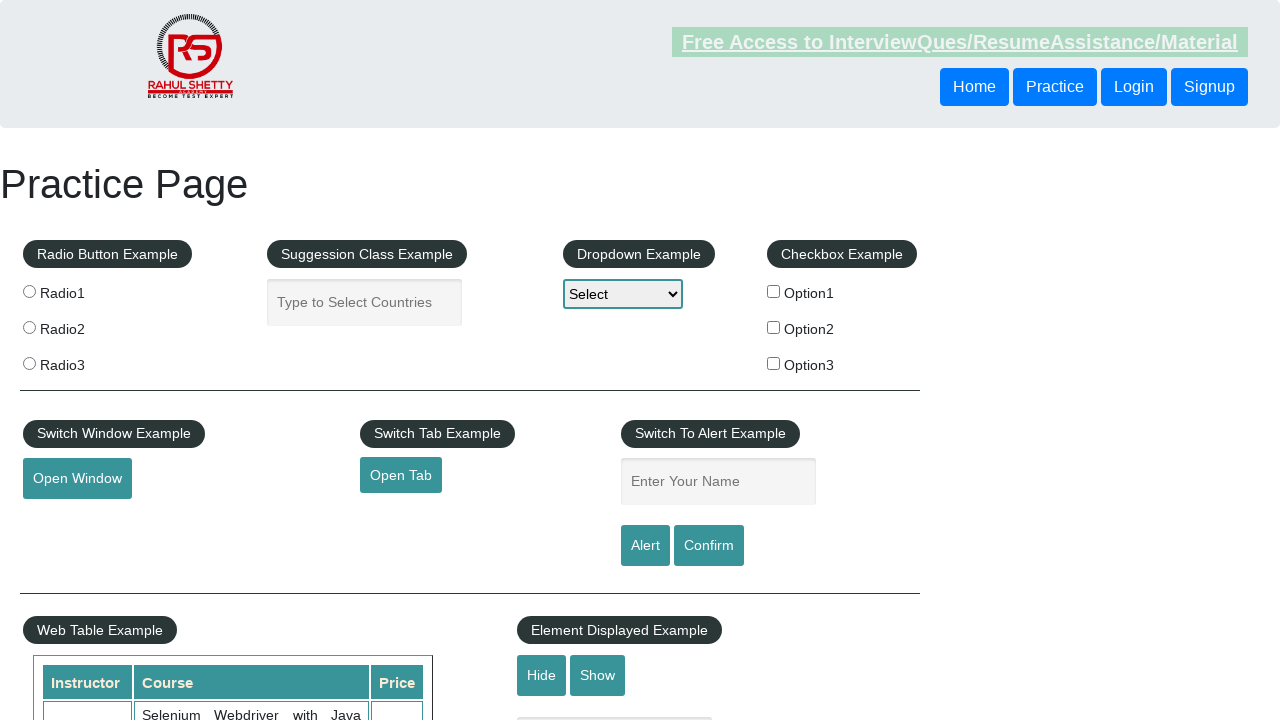

Waited for alert processing
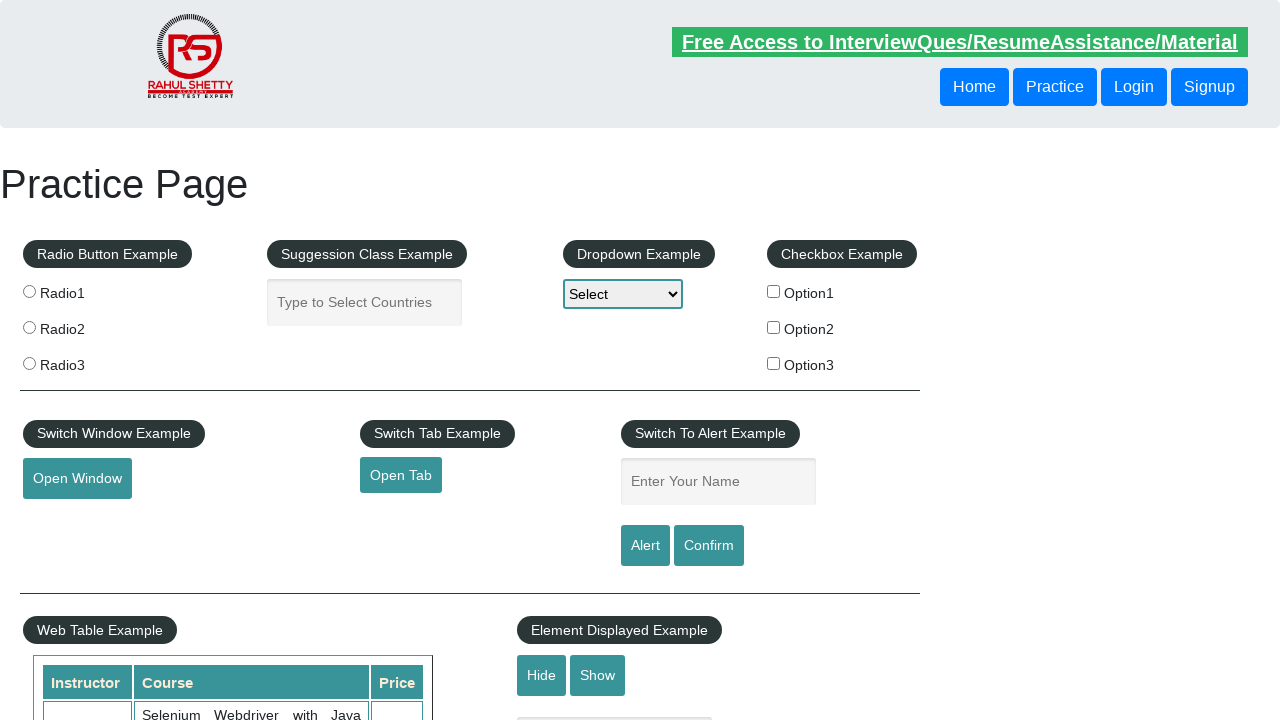

Set up dialog handler to dismiss confirm dialogs
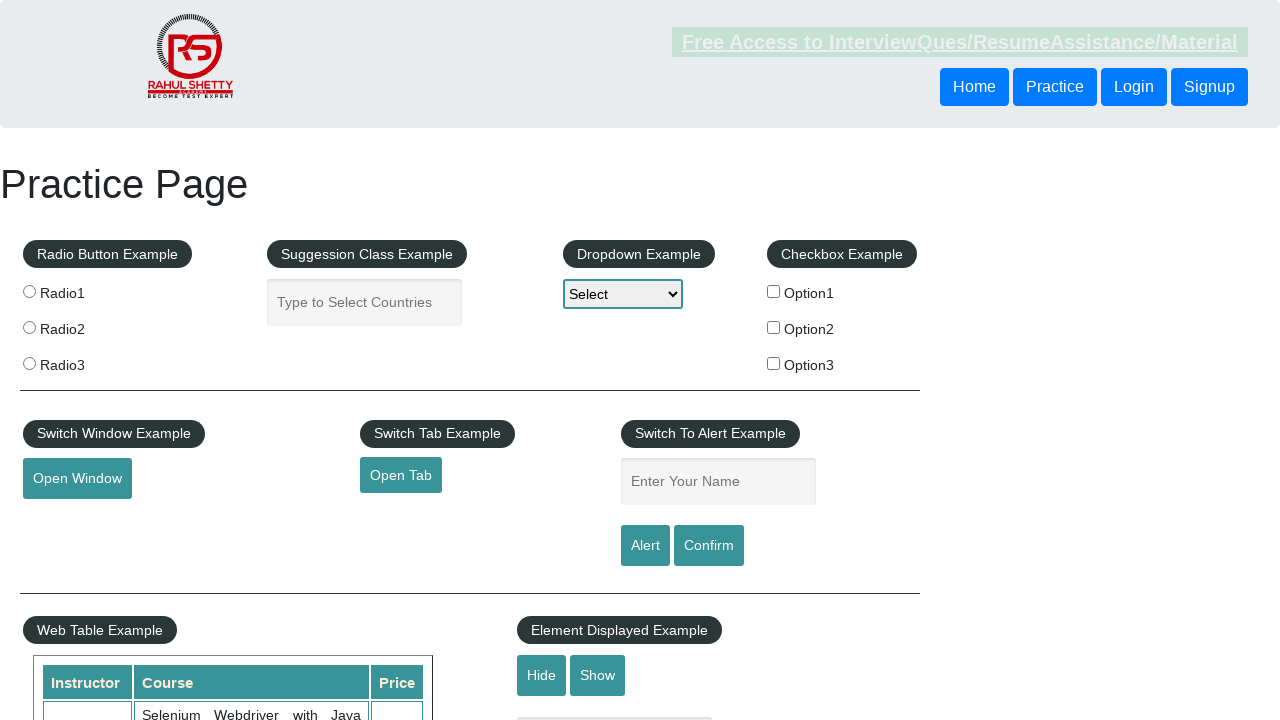

Clicked confirm button to trigger confirm dialog at (709, 546) on #confirmbtn
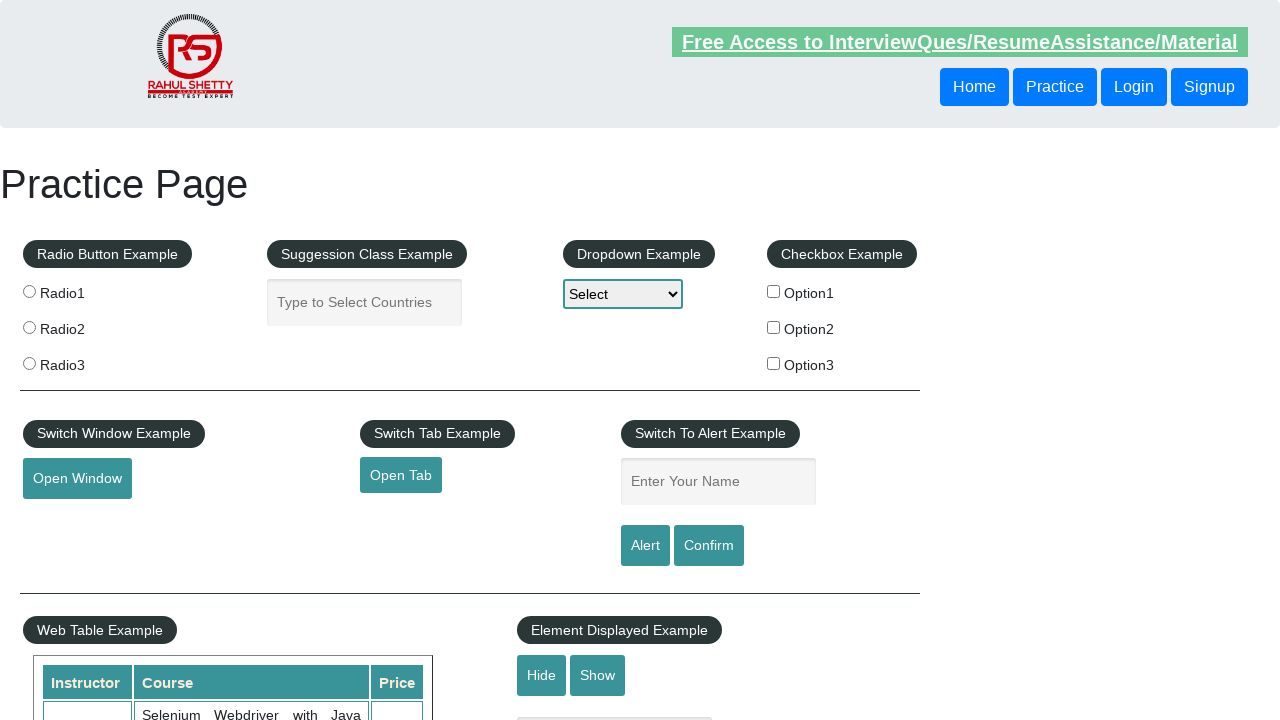

Waited for confirm dialog processing
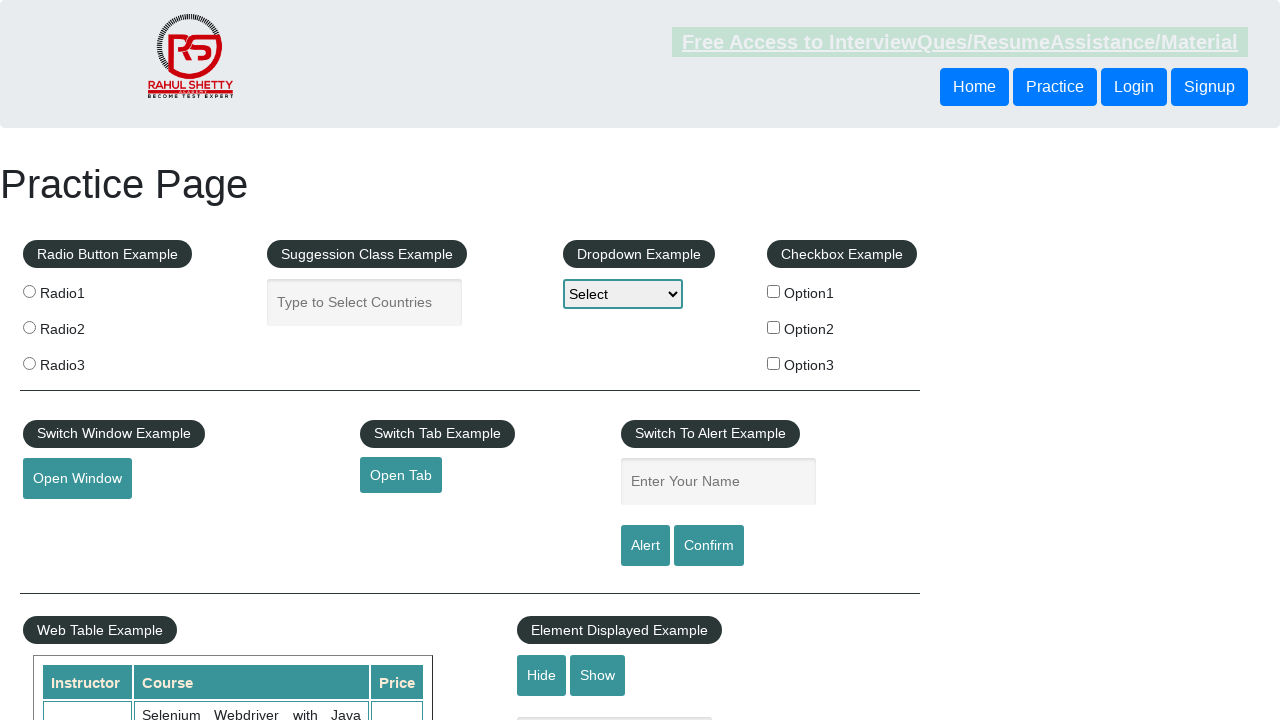

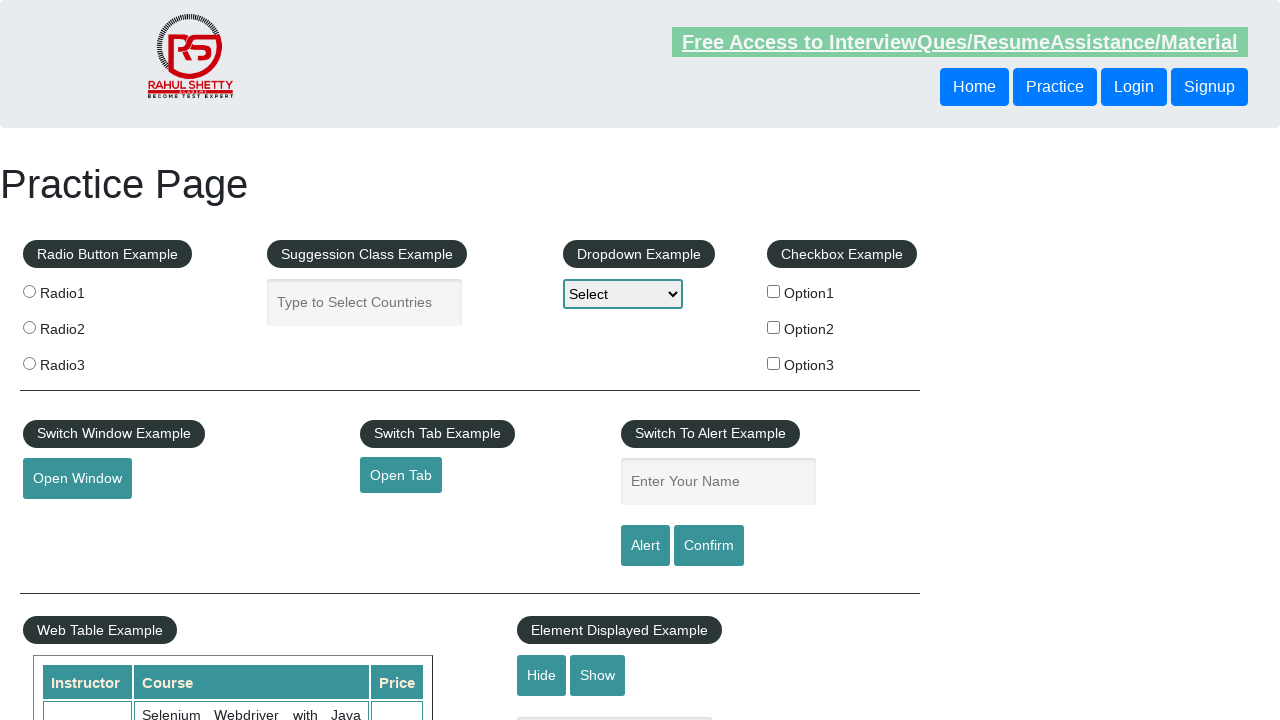